Tests JavaScript alert handling by entering text in a field, triggering an alert, accepting it, then triggering a confirmation dialog and dismissing it

Starting URL: https://rahulshettyacademy.com/AutomationPractice/

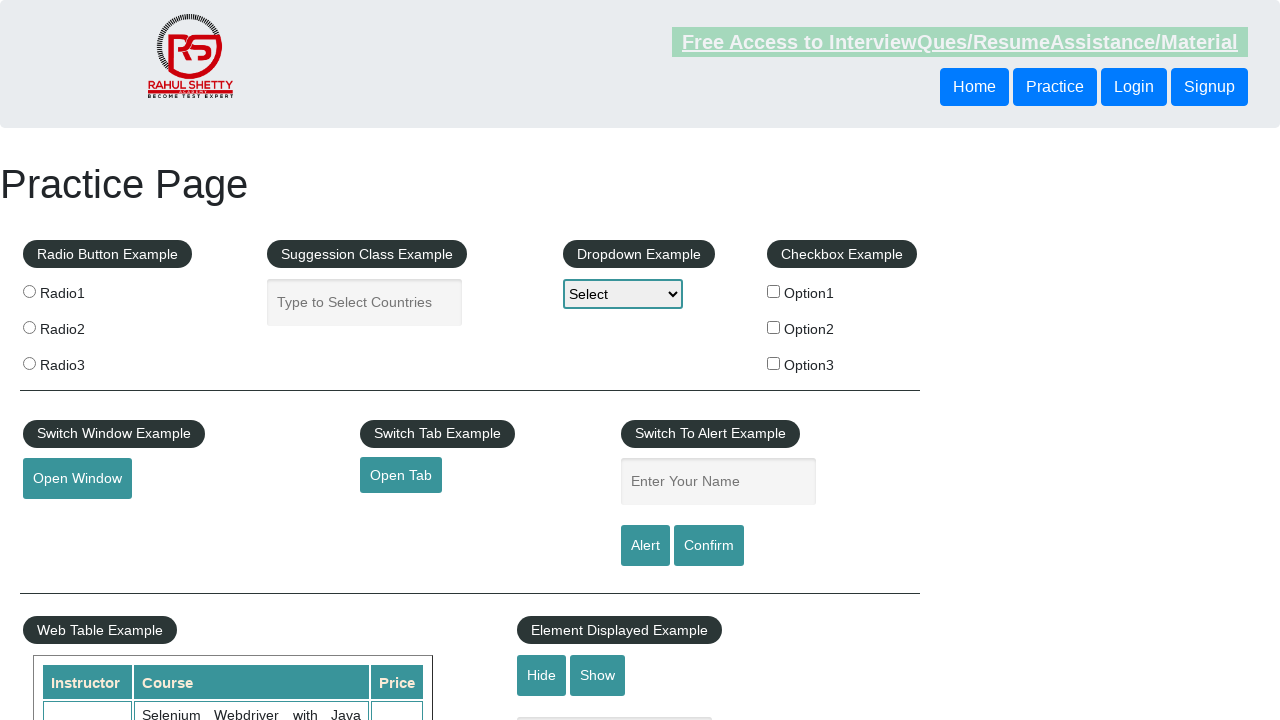

Filled name field with 'Mahesh' on #name
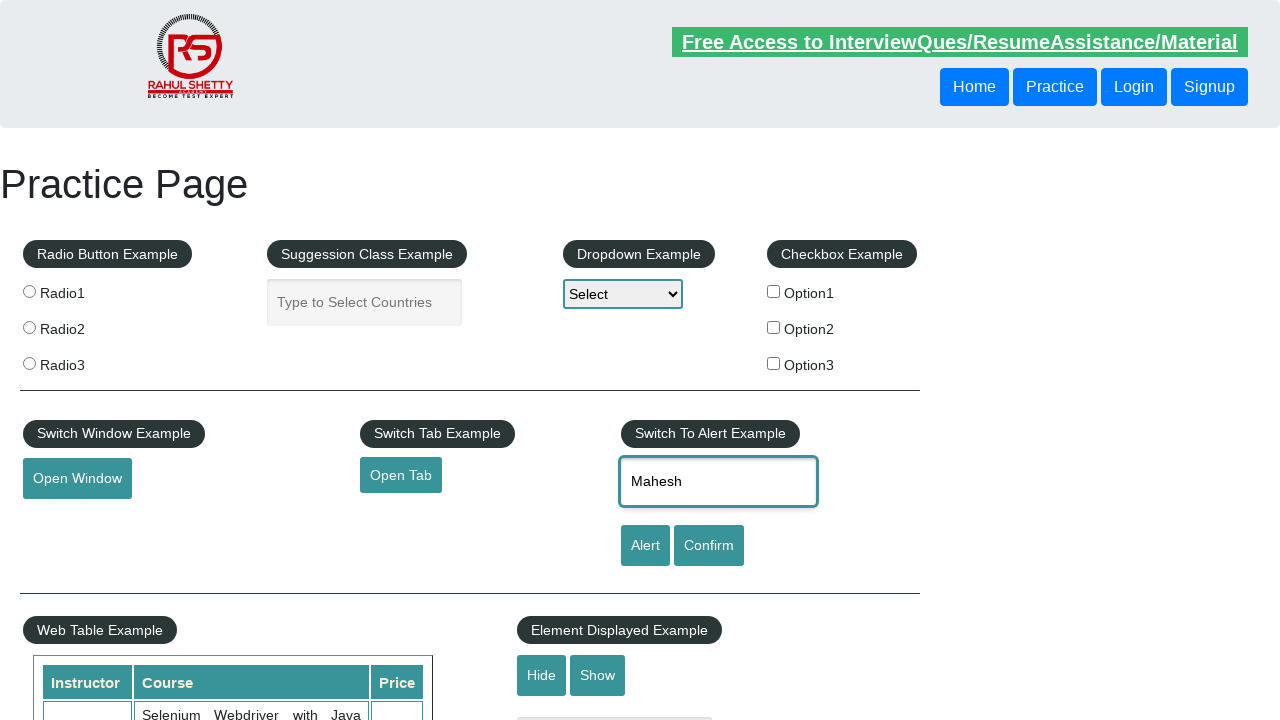

Clicked alert button to trigger JavaScript alert at (645, 546) on #alertbtn
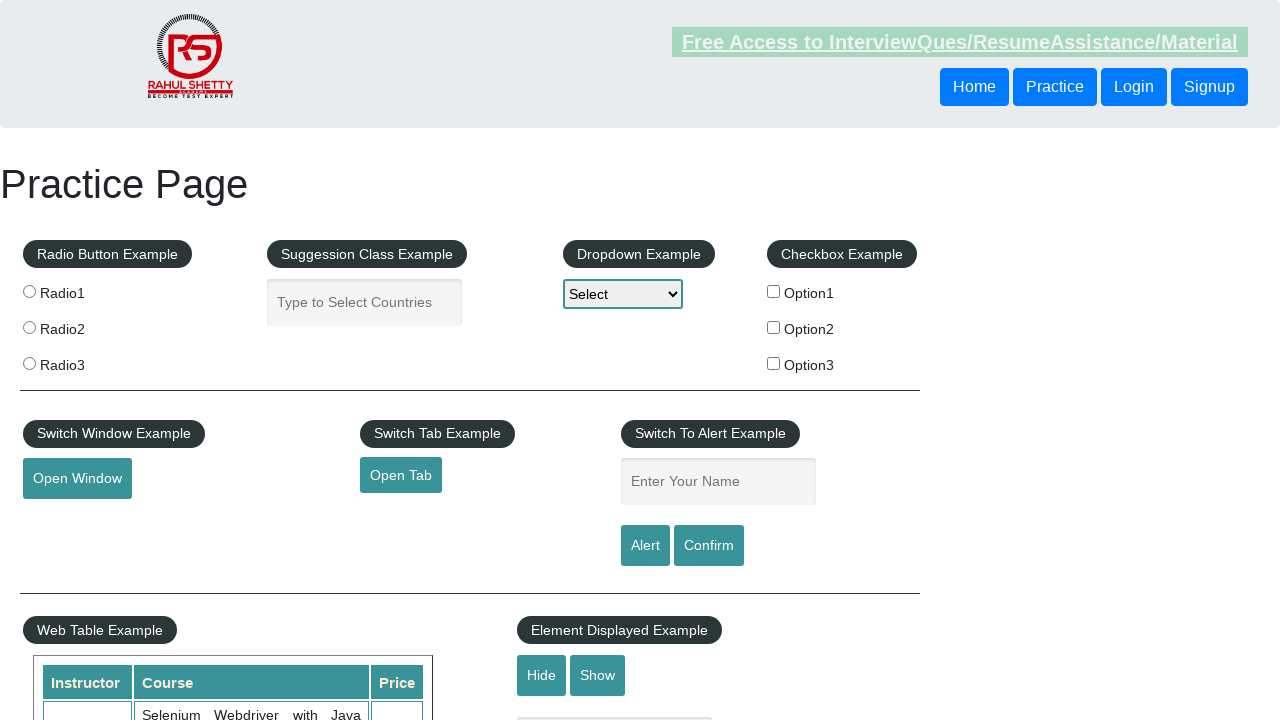

Set up dialog handler to accept alert
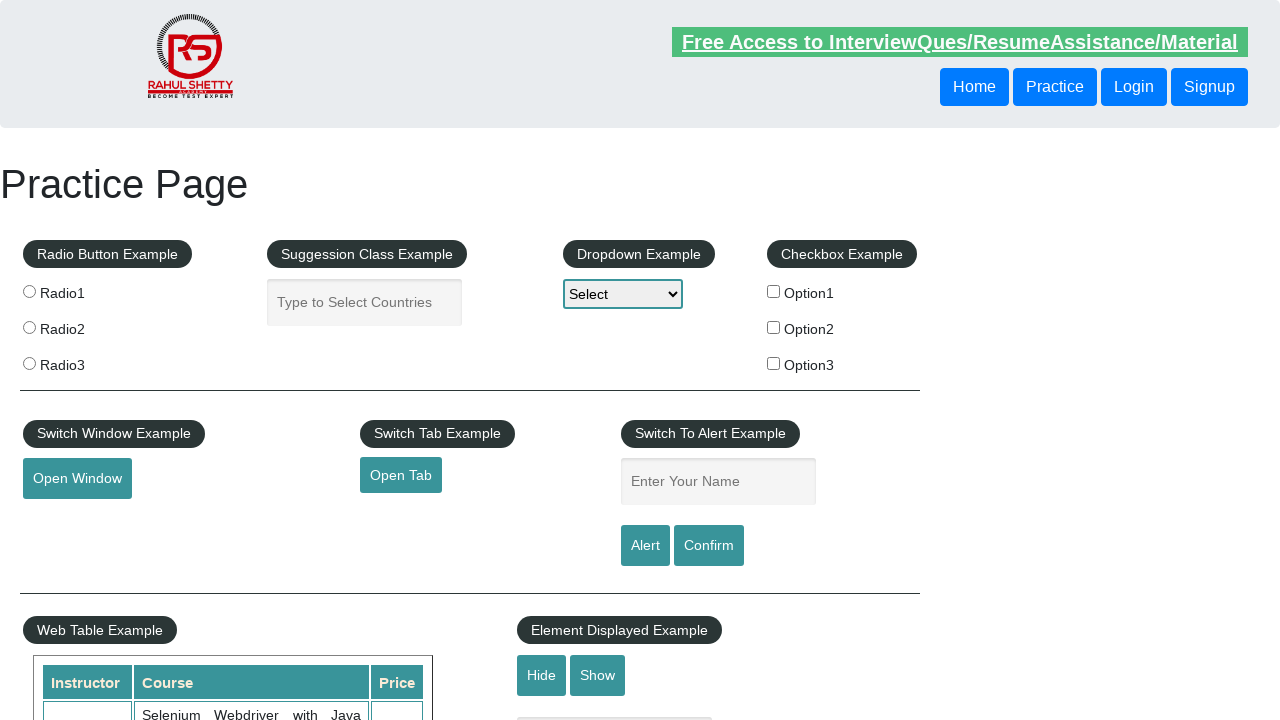

Clicked confirm button to trigger confirmation dialog at (709, 546) on #confirmbtn
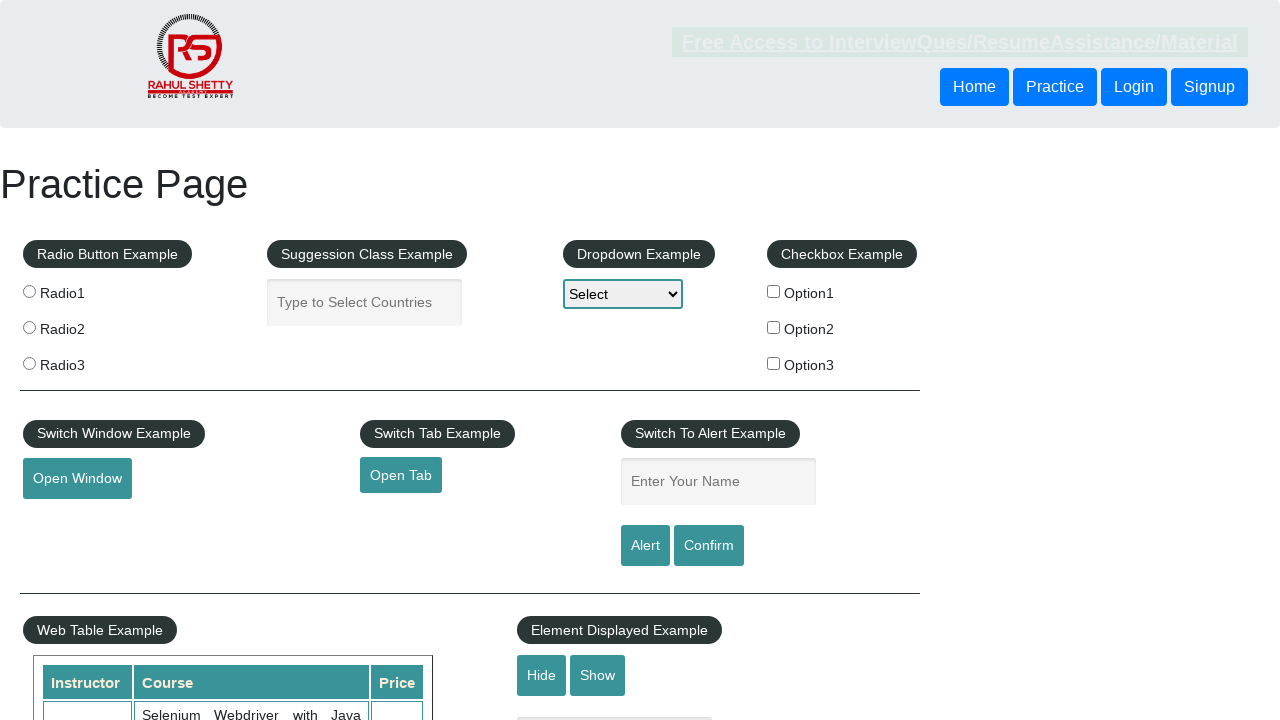

Set up dialog handler to dismiss confirmation dialog
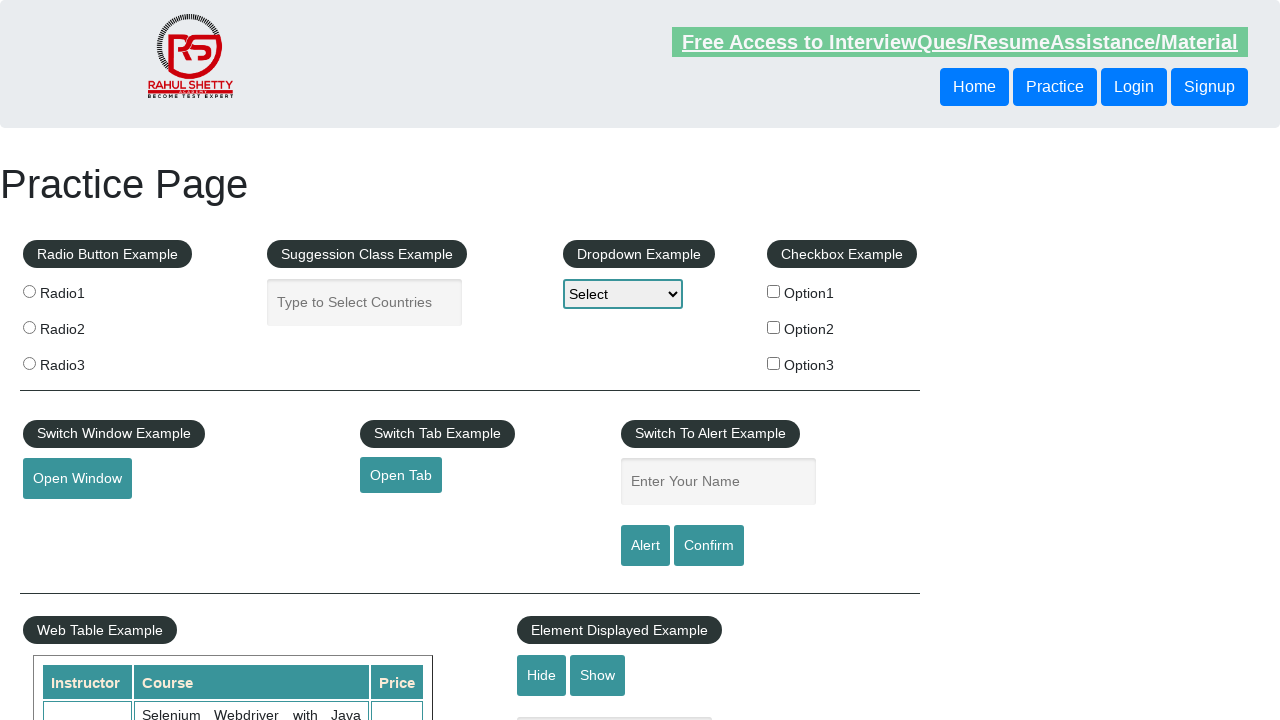

Clicked confirm button again to trigger dismissible confirmation dialog at (709, 546) on #confirmbtn
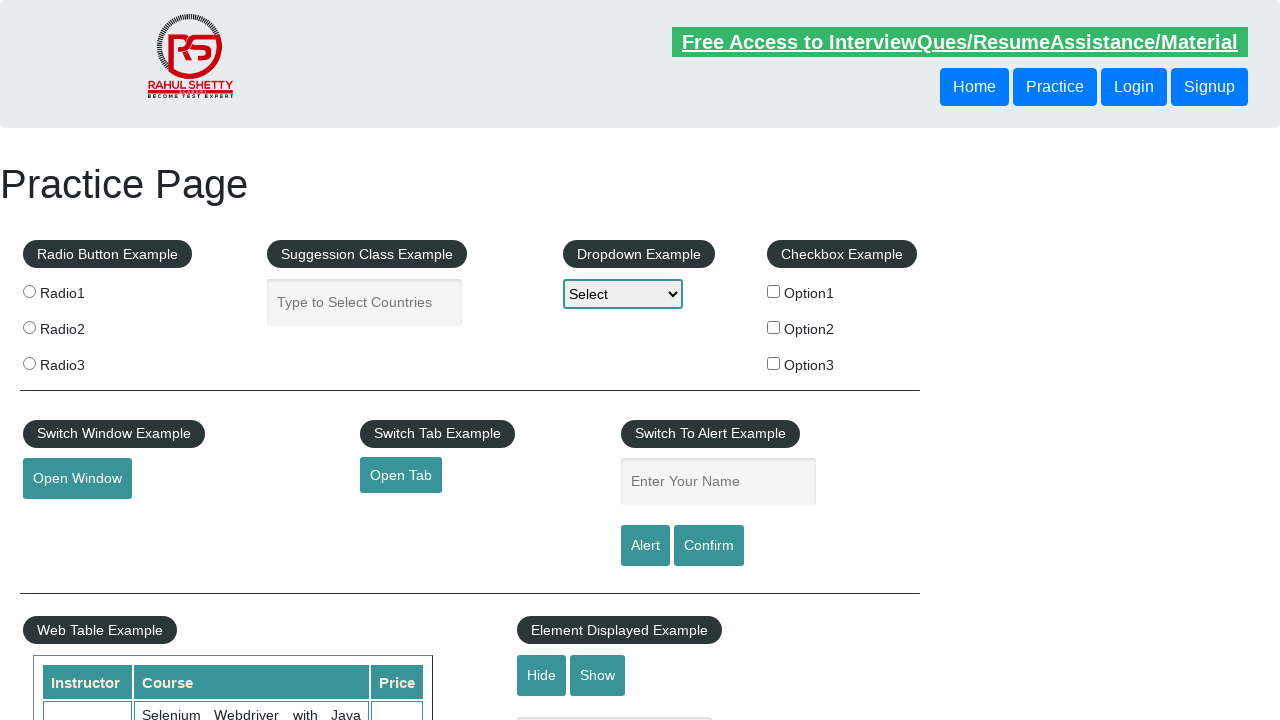

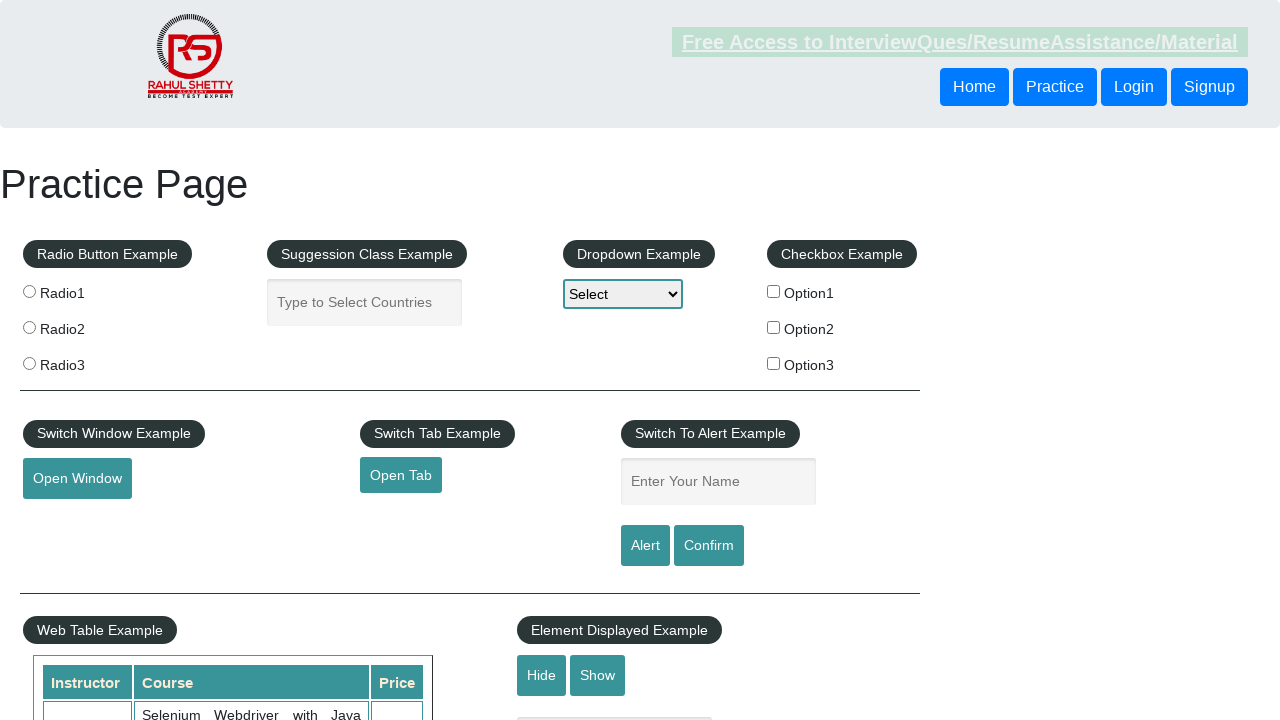